Tests that an item is removed if an empty text string is entered while editing

Starting URL: https://demo.playwright.dev/todomvc

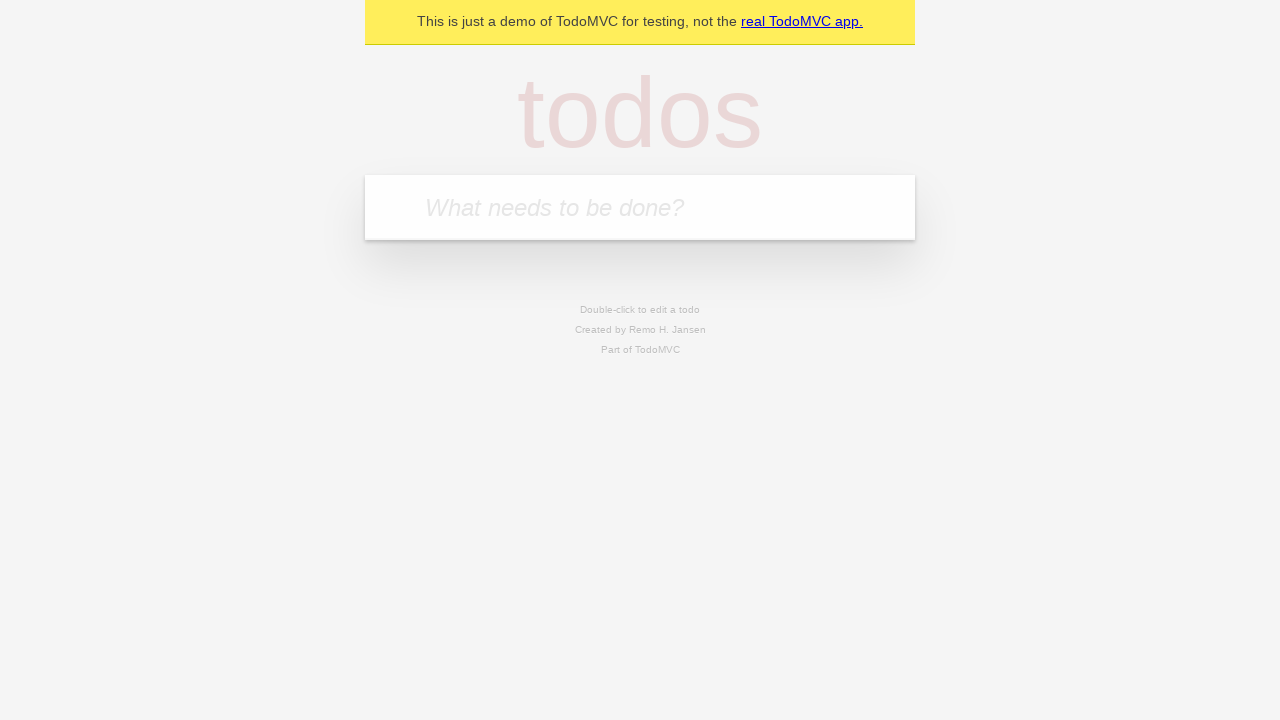

Filled todo input with 'buy some cheese' on internal:attr=[placeholder="What needs to be done?"i]
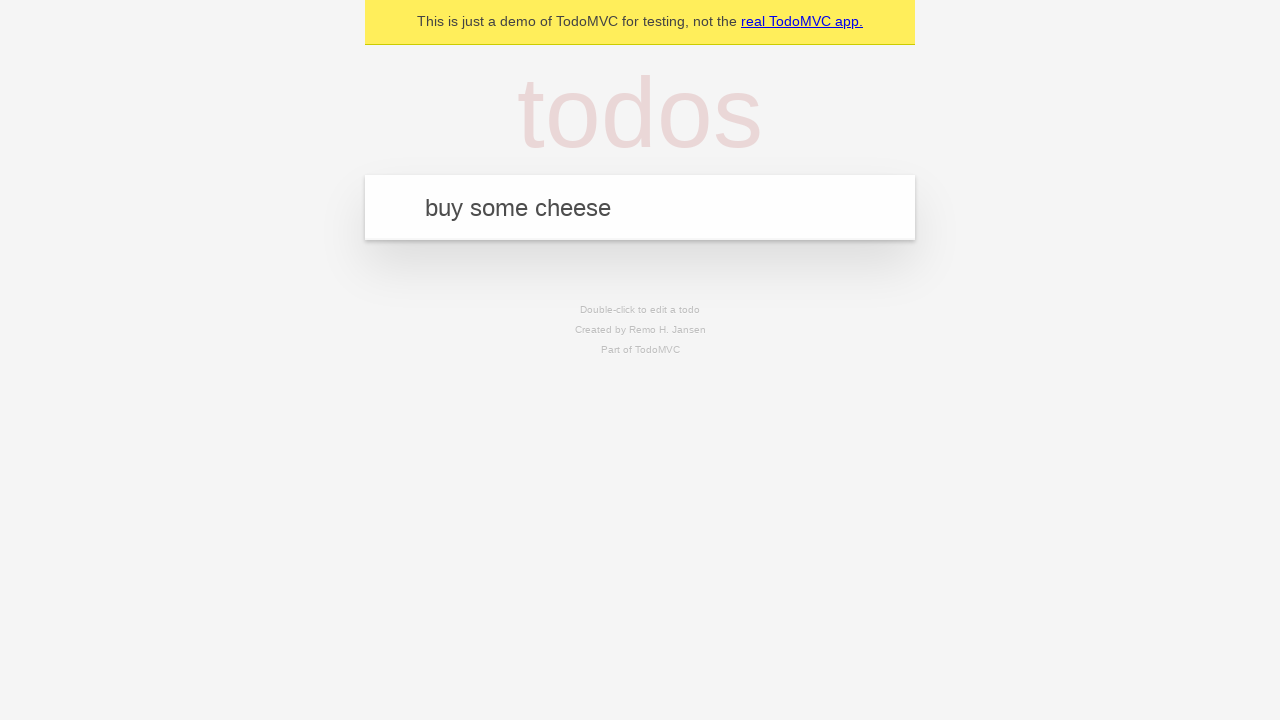

Pressed Enter to add first todo on internal:attr=[placeholder="What needs to be done?"i]
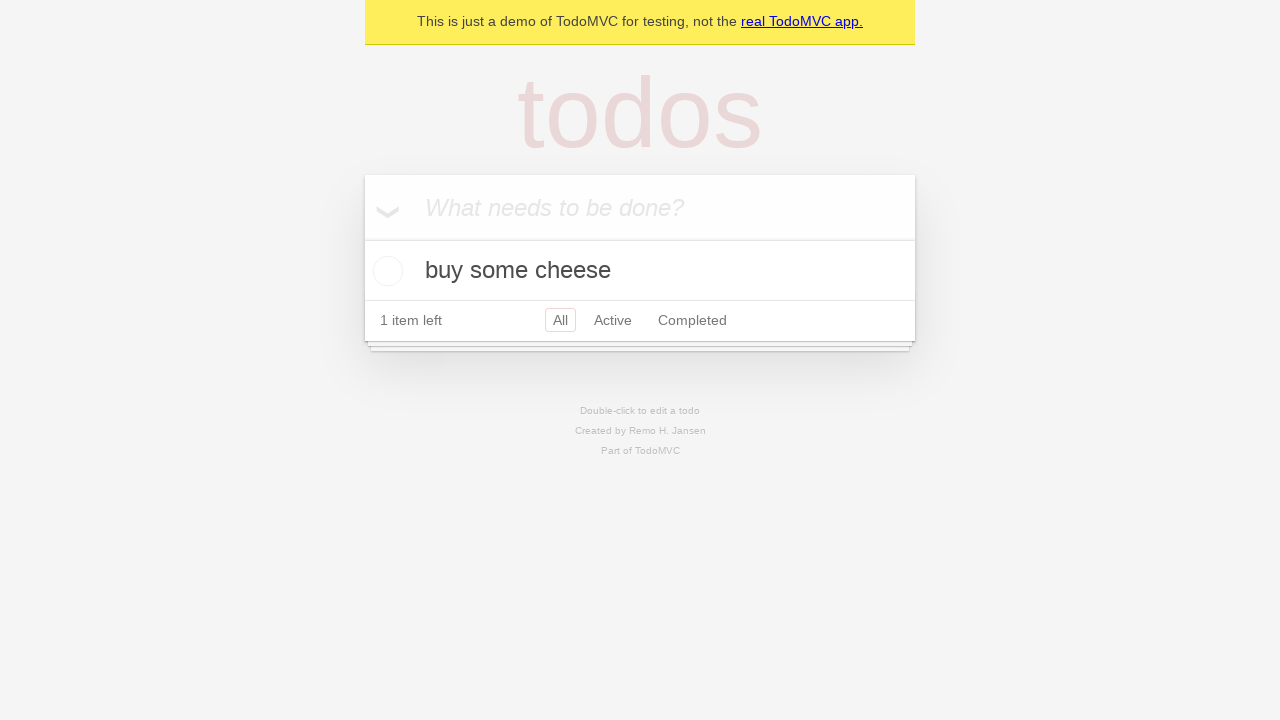

Filled todo input with 'feed the cat' on internal:attr=[placeholder="What needs to be done?"i]
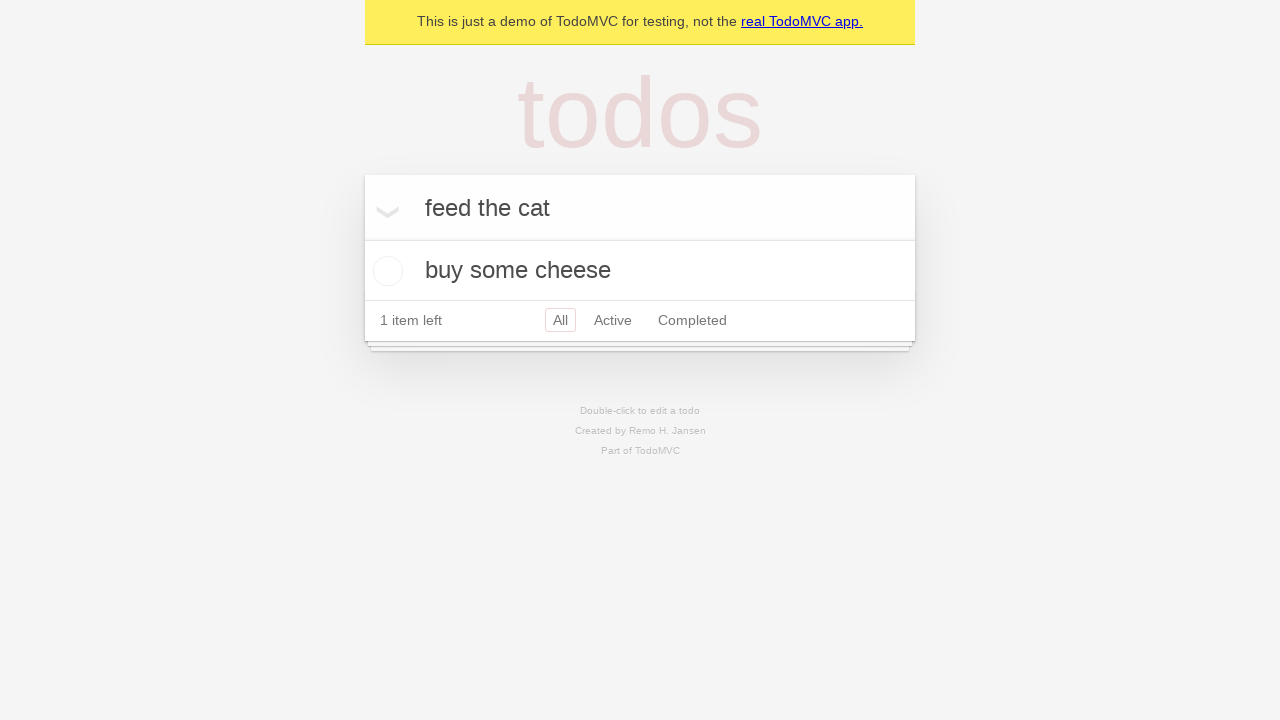

Pressed Enter to add second todo on internal:attr=[placeholder="What needs to be done?"i]
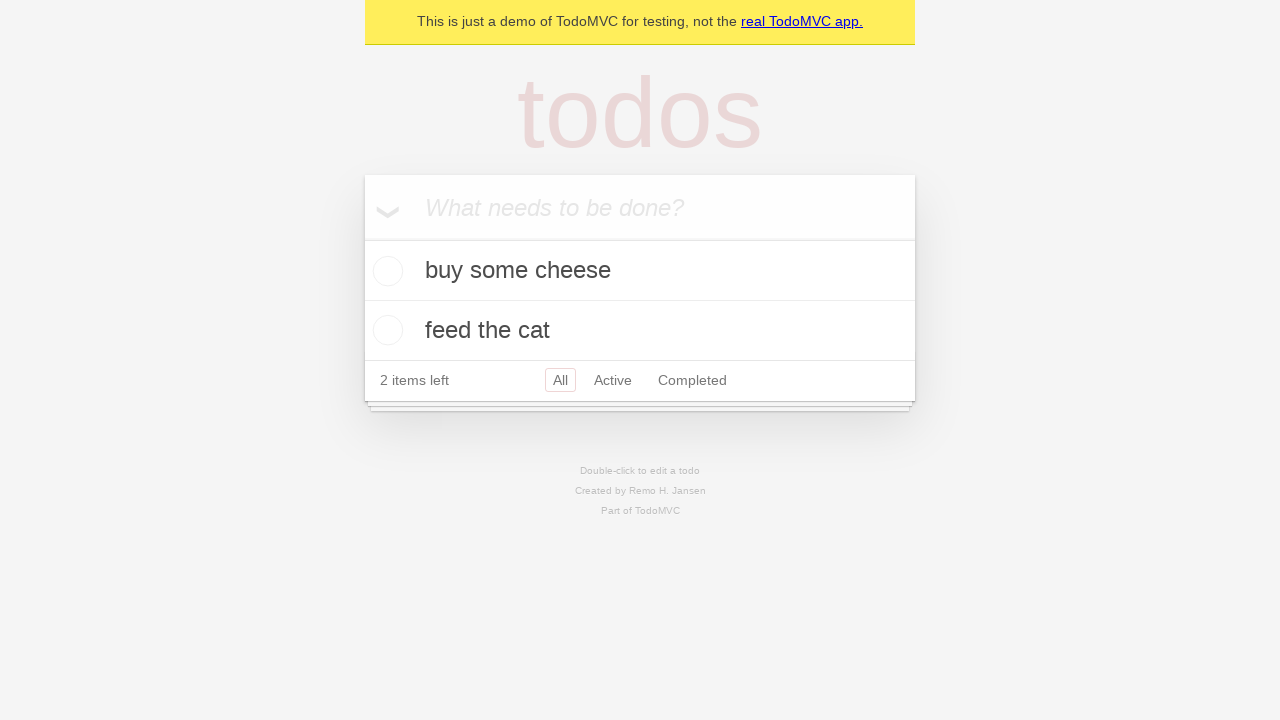

Filled todo input with 'book a doctors appointment' on internal:attr=[placeholder="What needs to be done?"i]
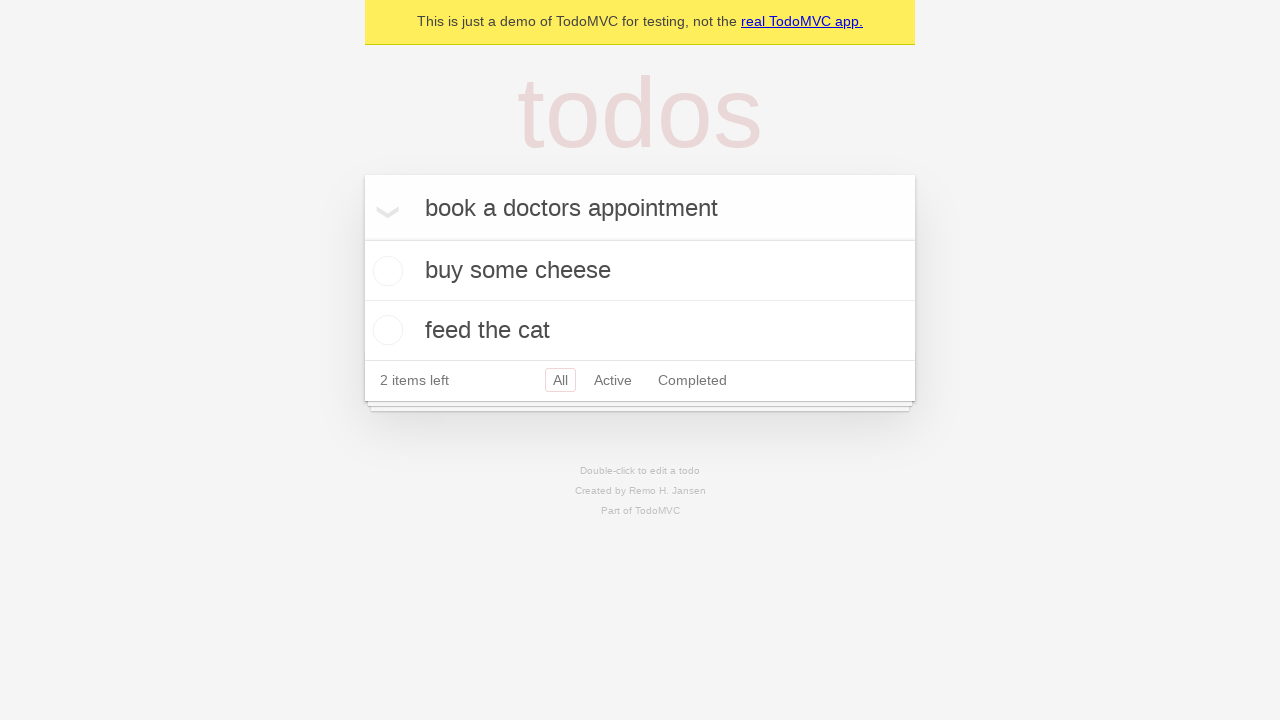

Pressed Enter to add third todo on internal:attr=[placeholder="What needs to be done?"i]
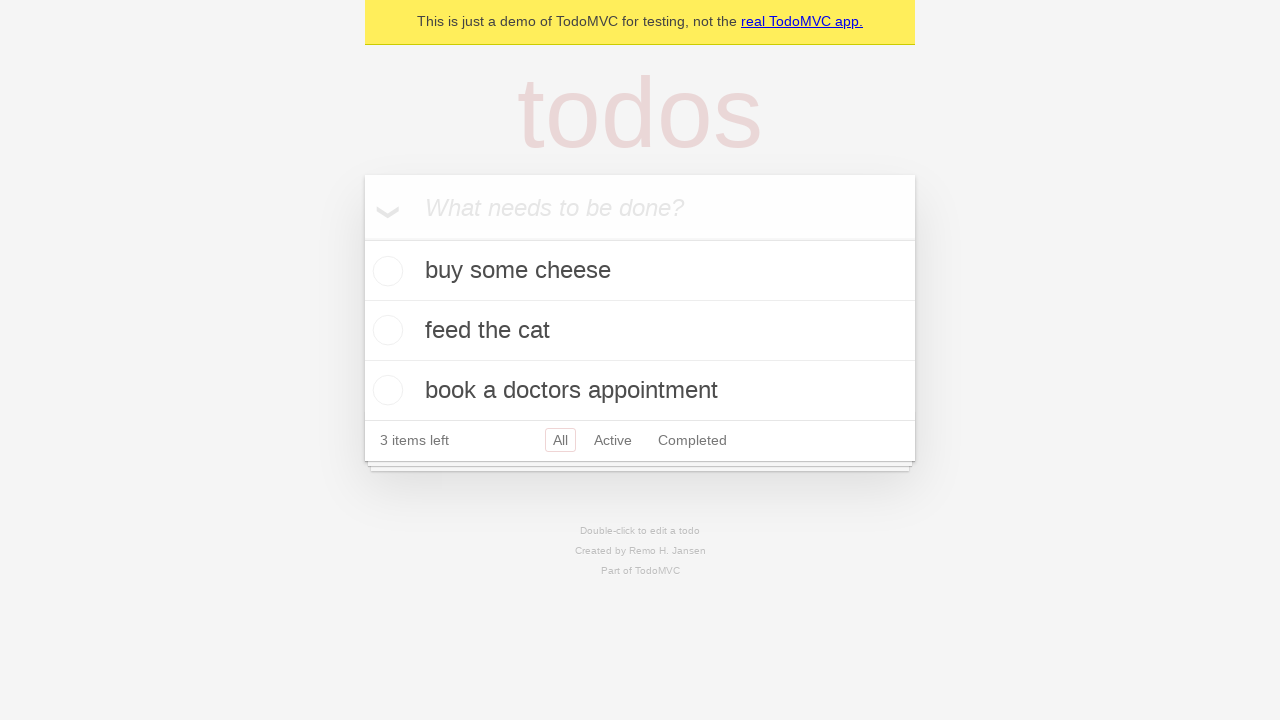

Double-clicked second todo item to enter edit mode at (640, 331) on internal:testid=[data-testid="todo-item"s] >> nth=1
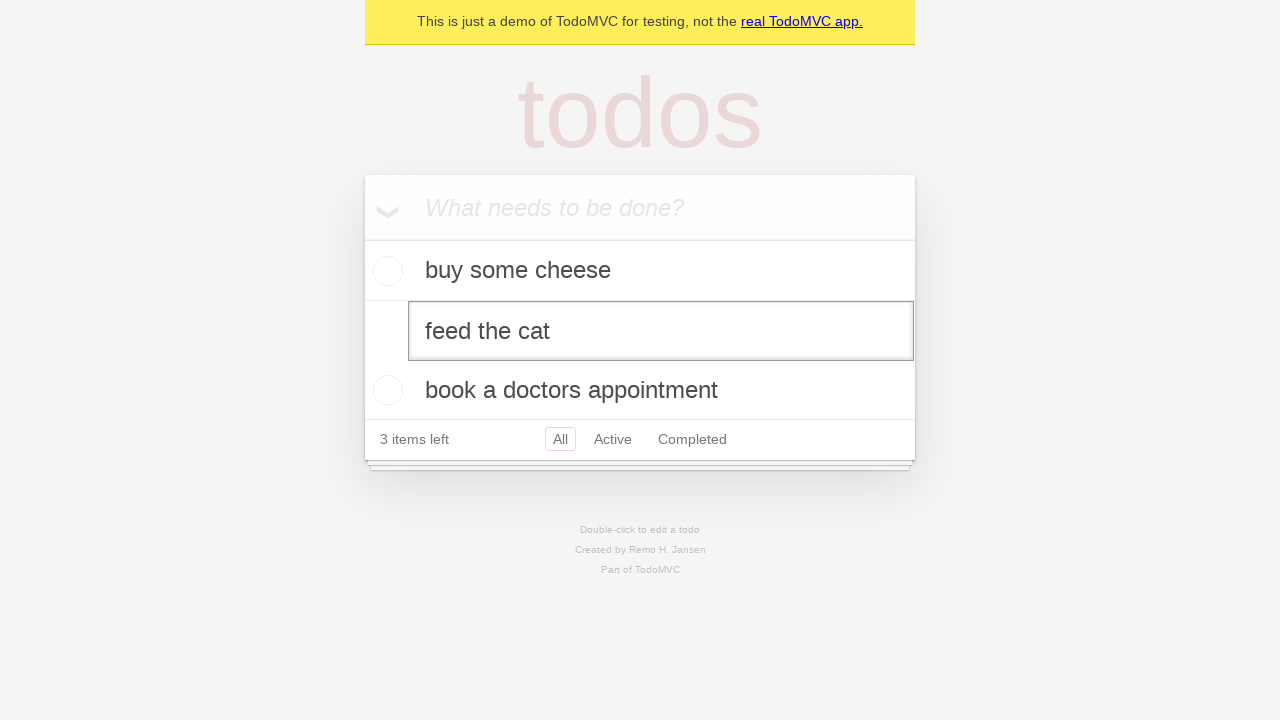

Cleared the edit textbox by filling with empty string on internal:testid=[data-testid="todo-item"s] >> nth=1 >> internal:role=textbox[nam
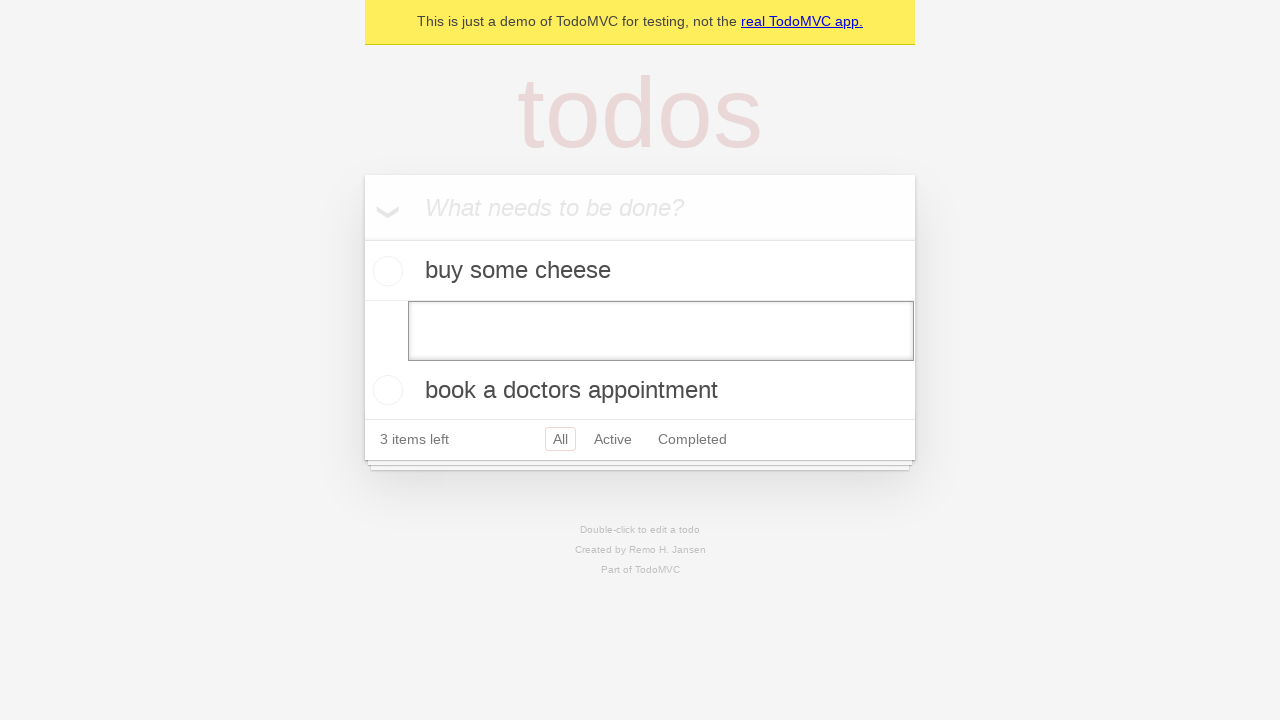

Pressed Enter to submit empty edit, removing the todo item on internal:testid=[data-testid="todo-item"s] >> nth=1 >> internal:role=textbox[nam
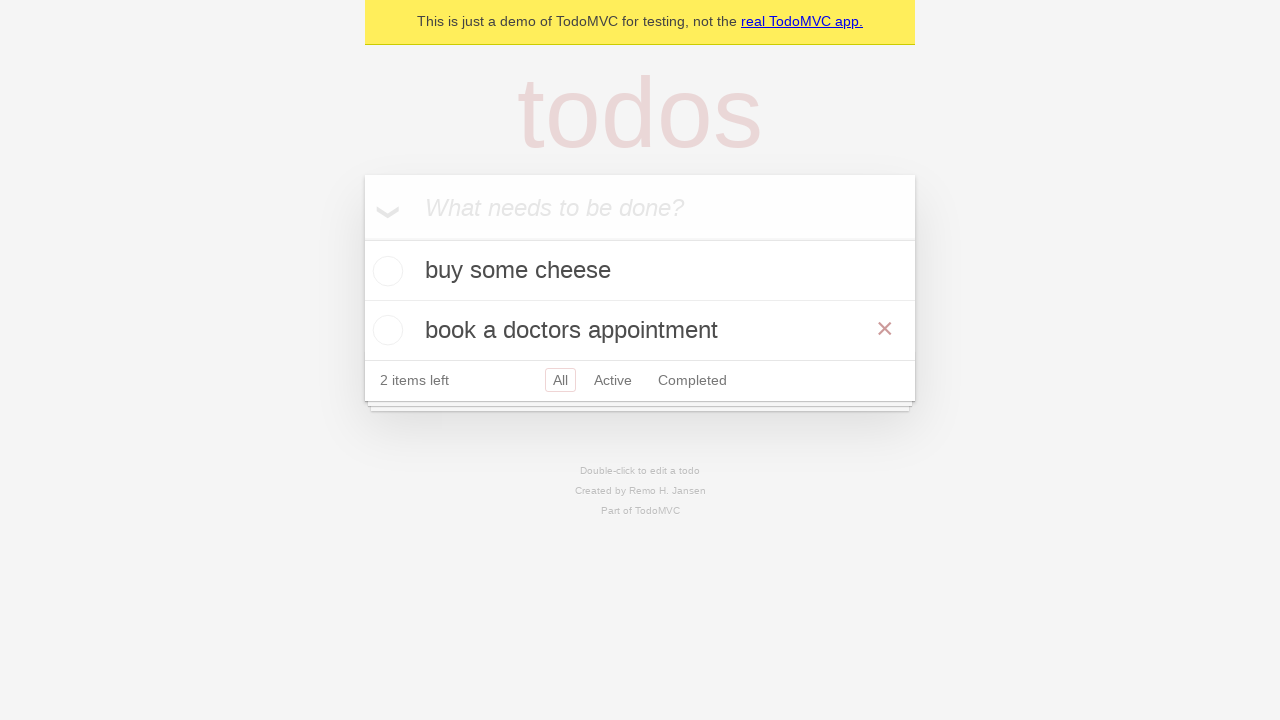

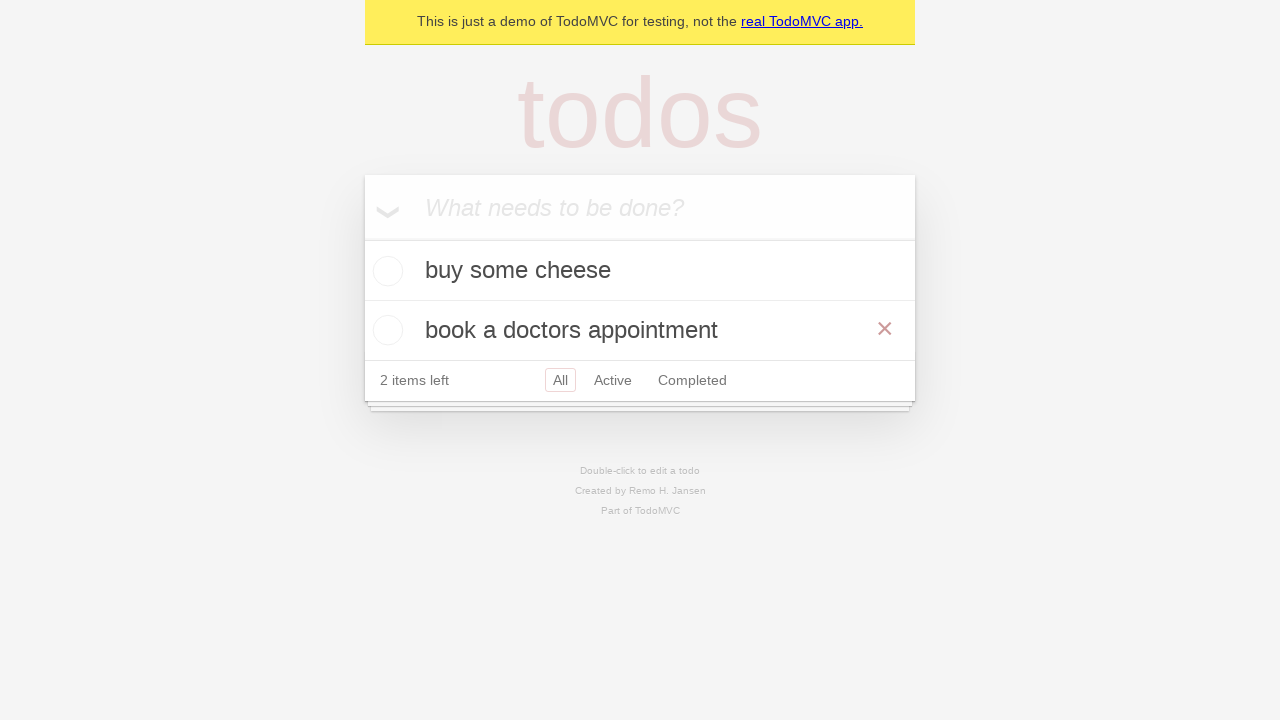